Tests checkbox interaction by selecting the first checkbox and unselecting the second checkbox if the first is not already selected

Starting URL: http://the-internet.herokuapp.com/checkboxes

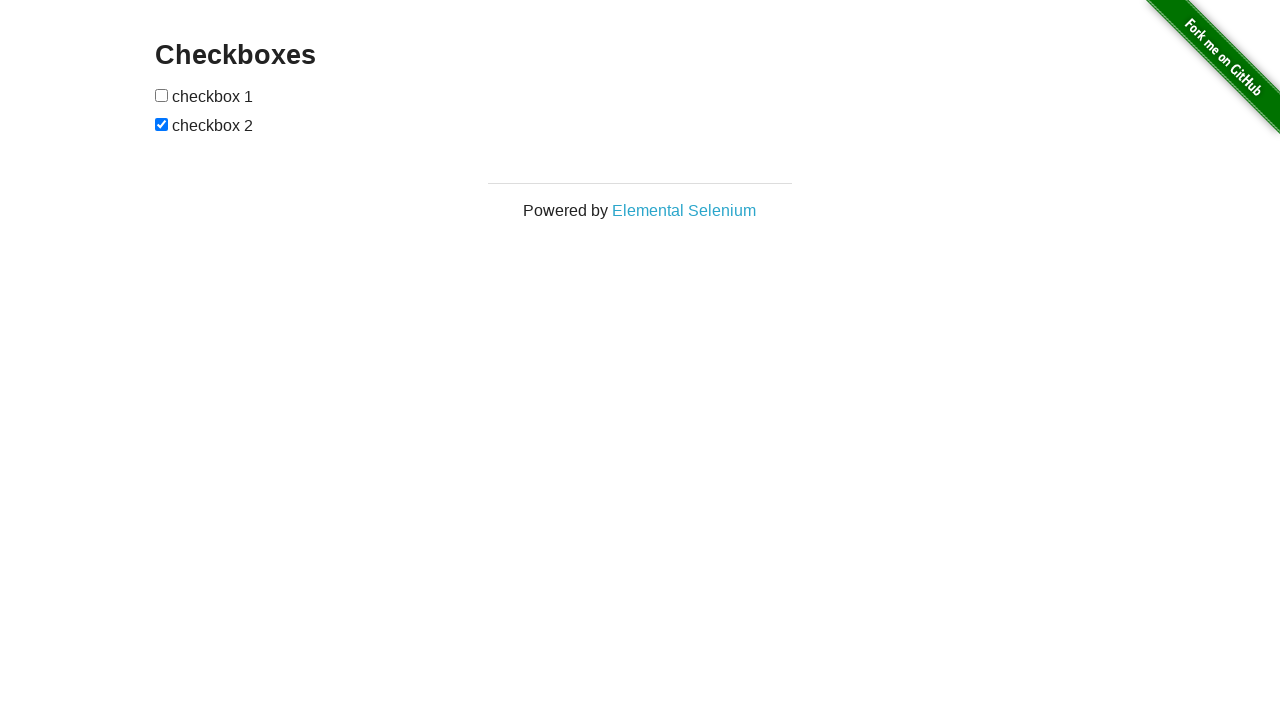

Navigated to checkboxes test page
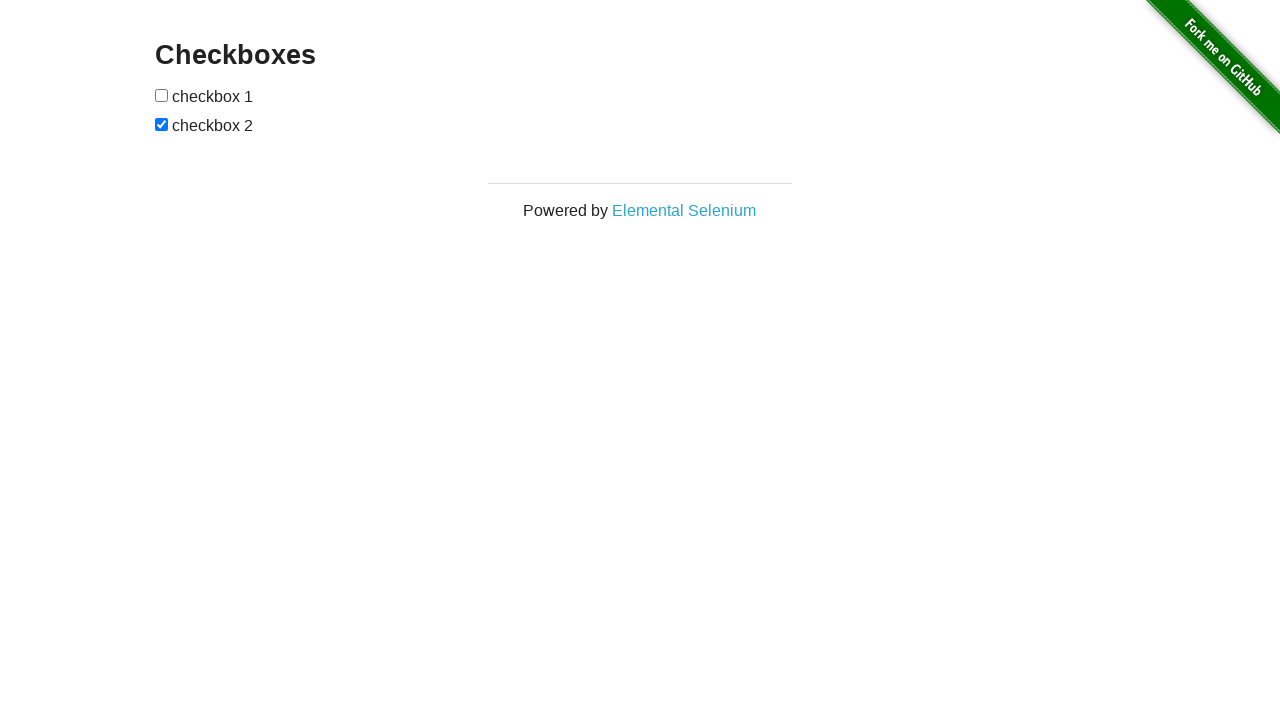

Located first checkbox element
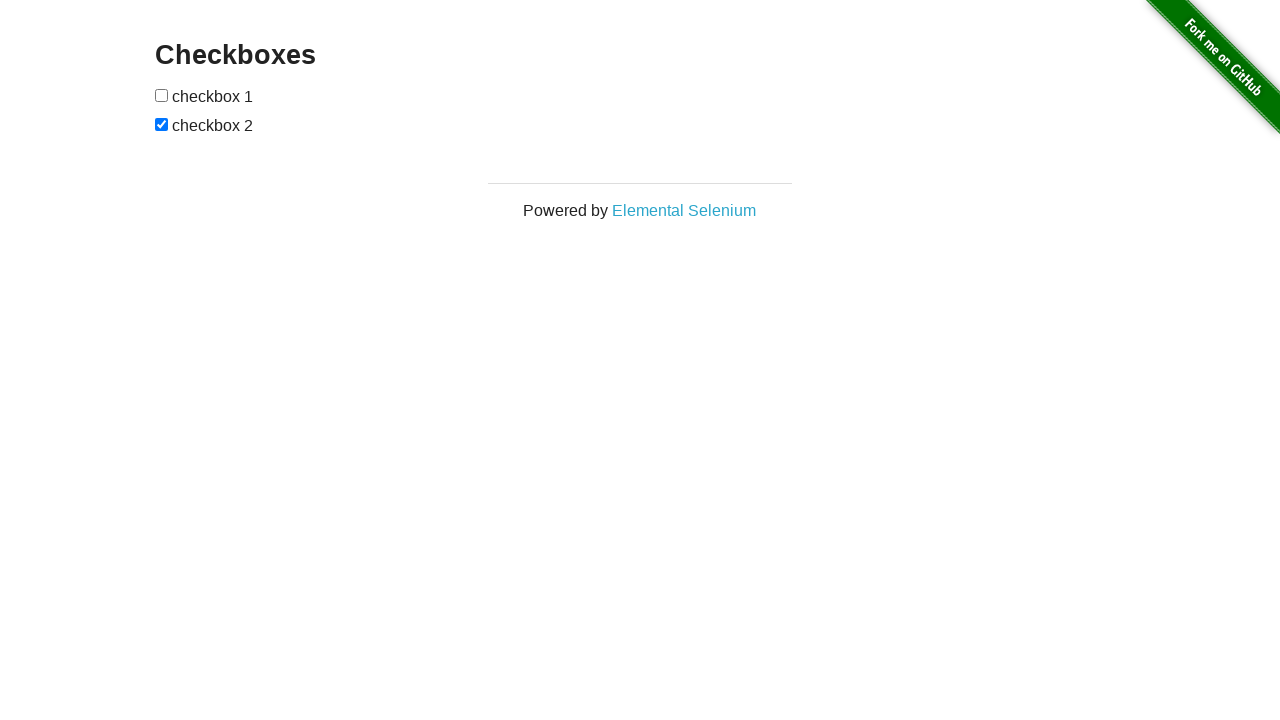

Located second checkbox element
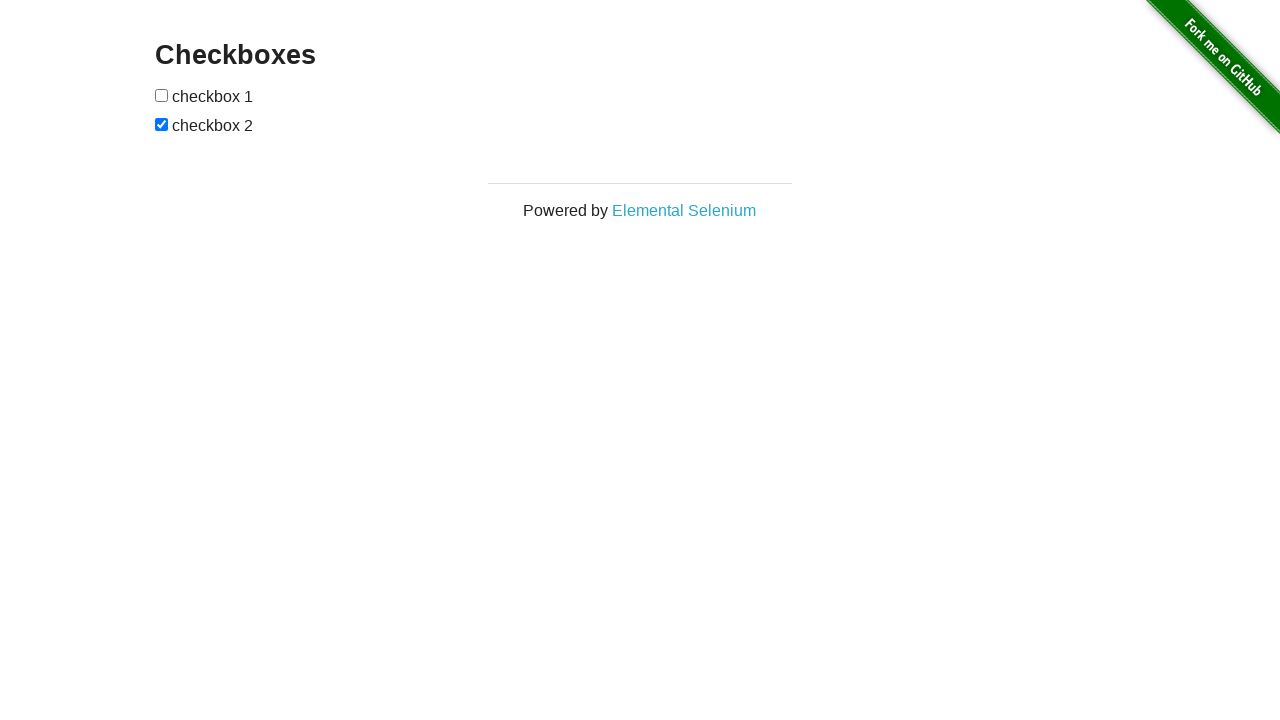

Clicked first checkbox to select it at (162, 95) on input[type='checkbox'] >> nth=0
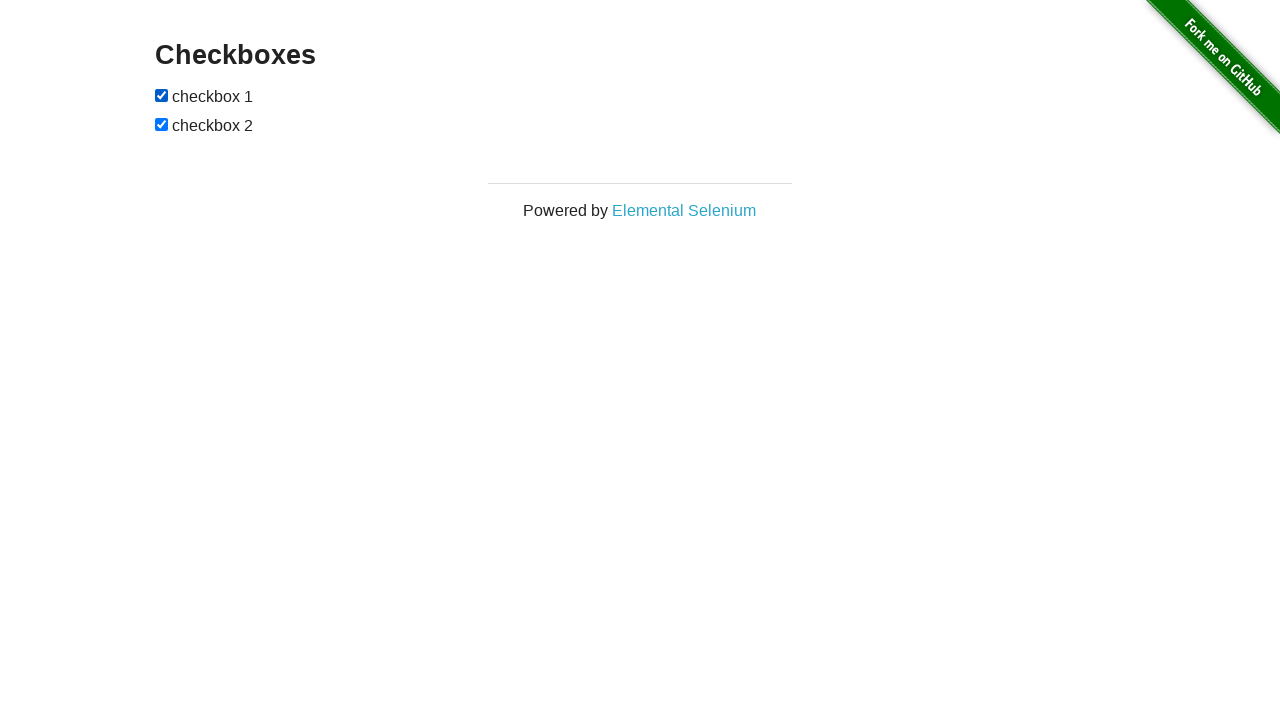

Clicked second checkbox to unselect it at (162, 124) on input[type='checkbox'] >> nth=1
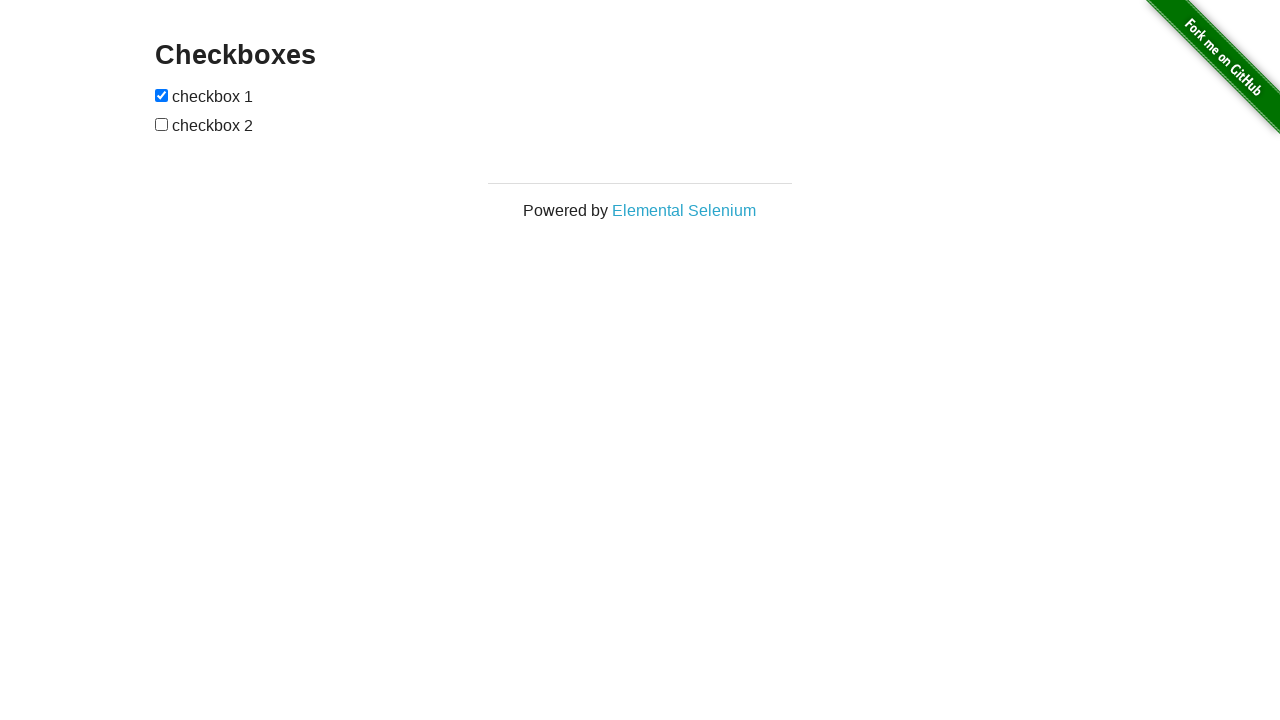

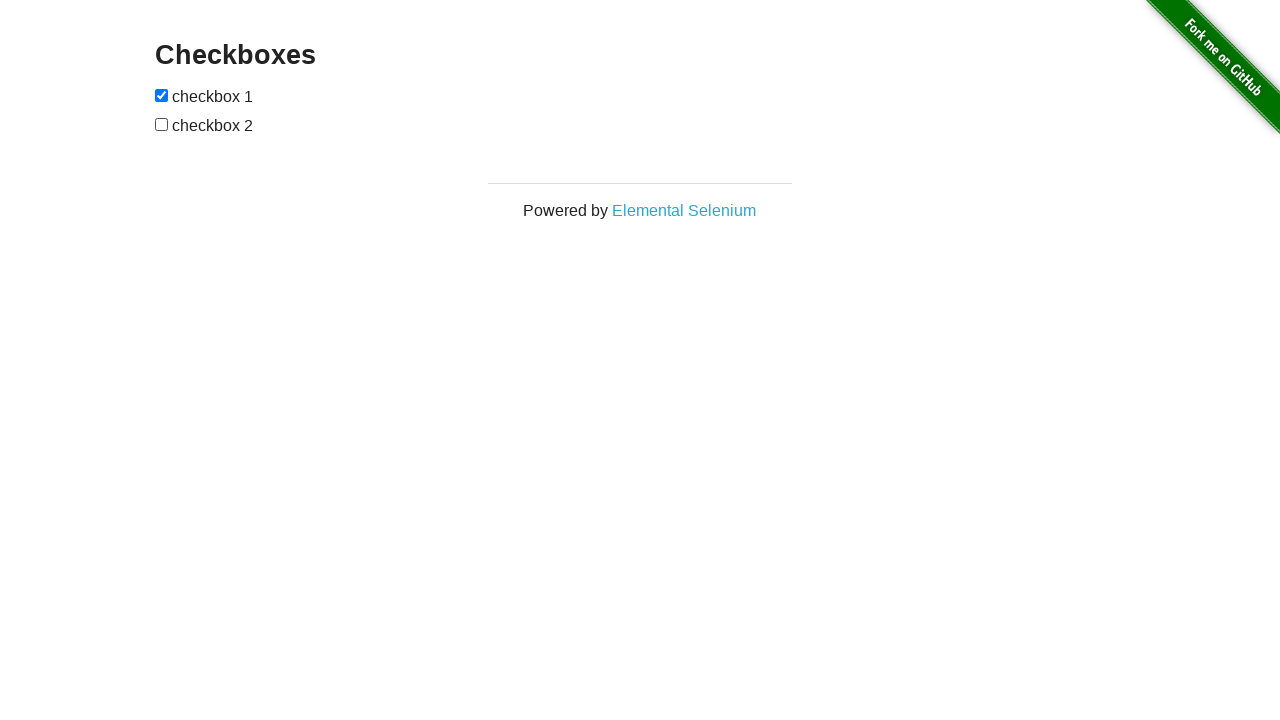